Navigates to the Python.org website and verifies that the event widget with upcoming events is displayed

Starting URL: https://www.python.org/

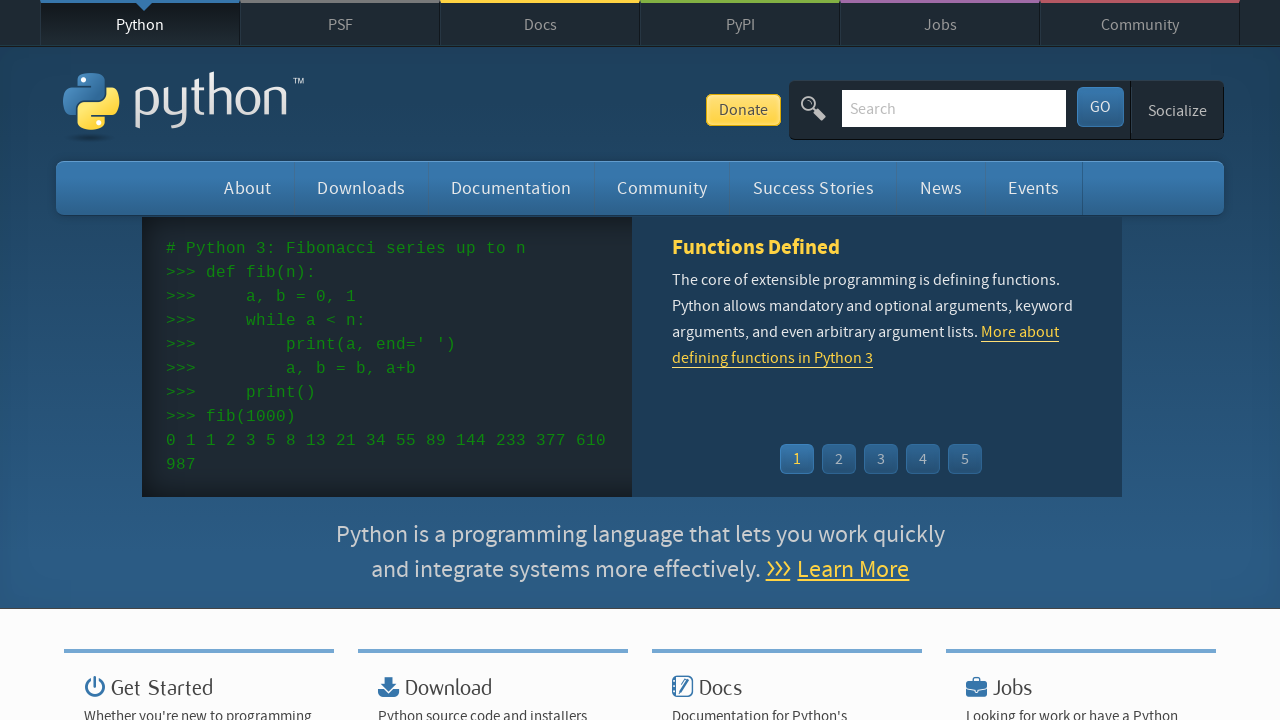

Navigated to https://www.python.org/
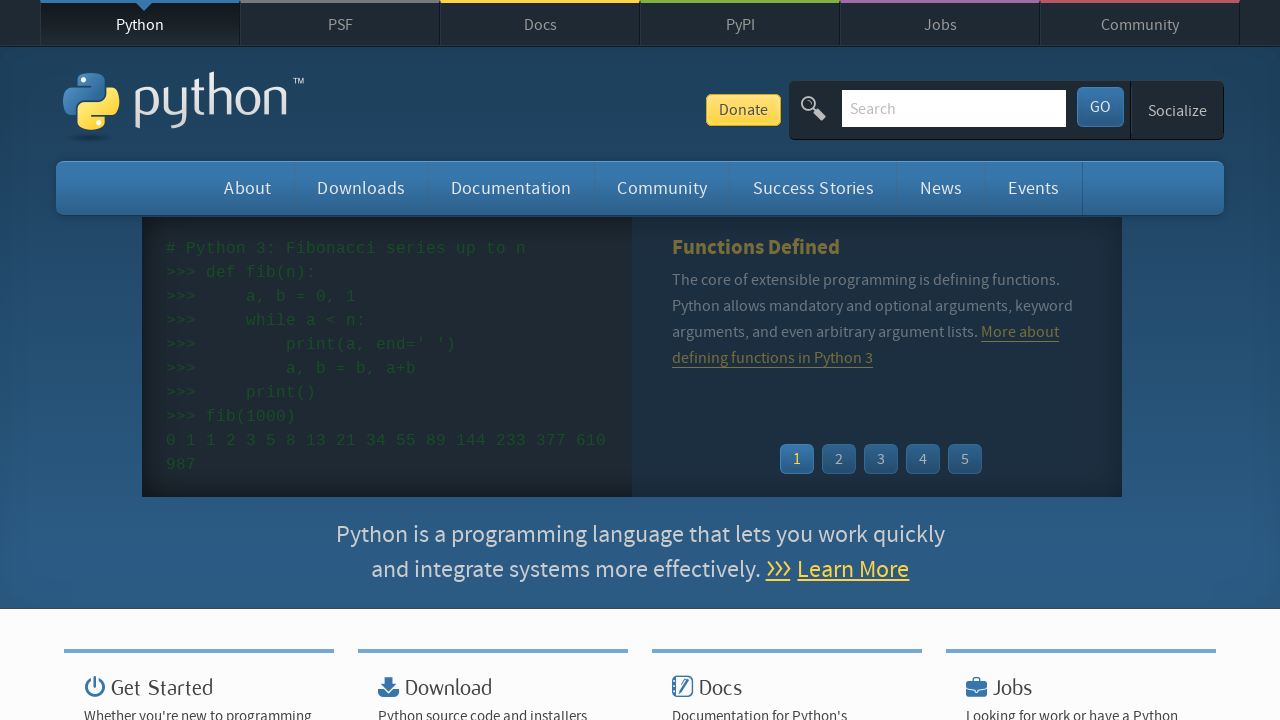

Event widget with upcoming events loaded and verified
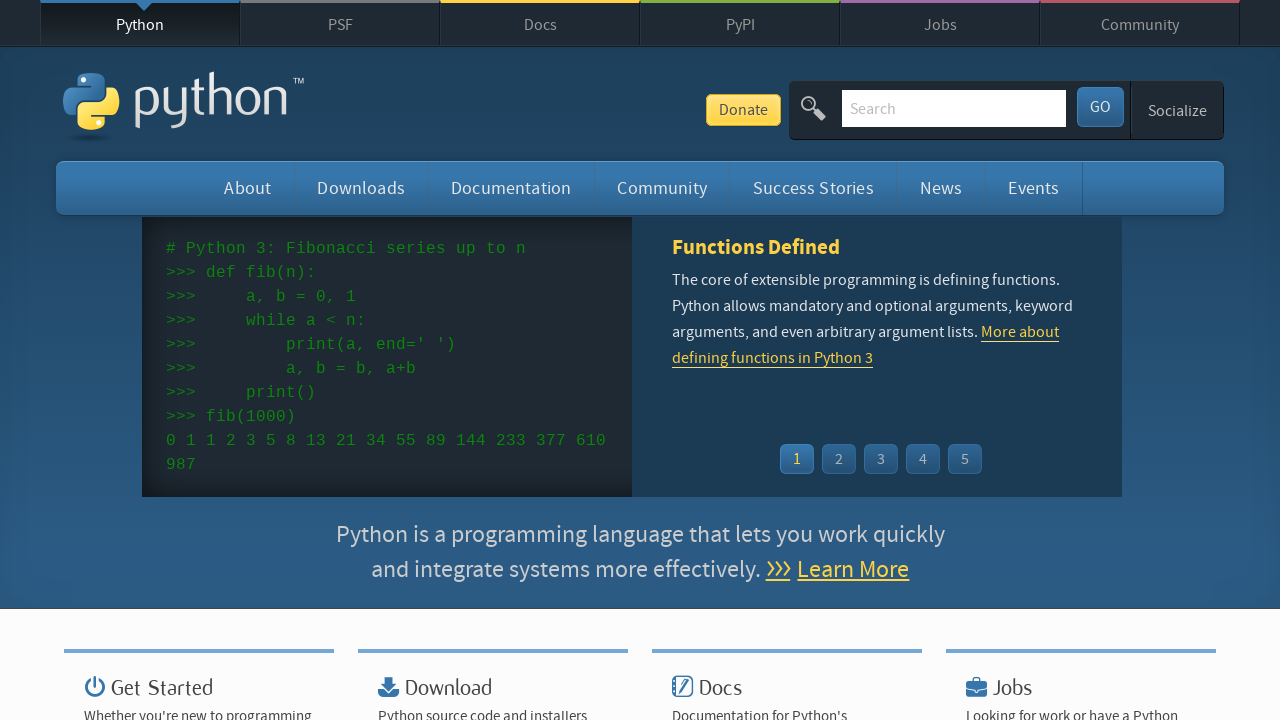

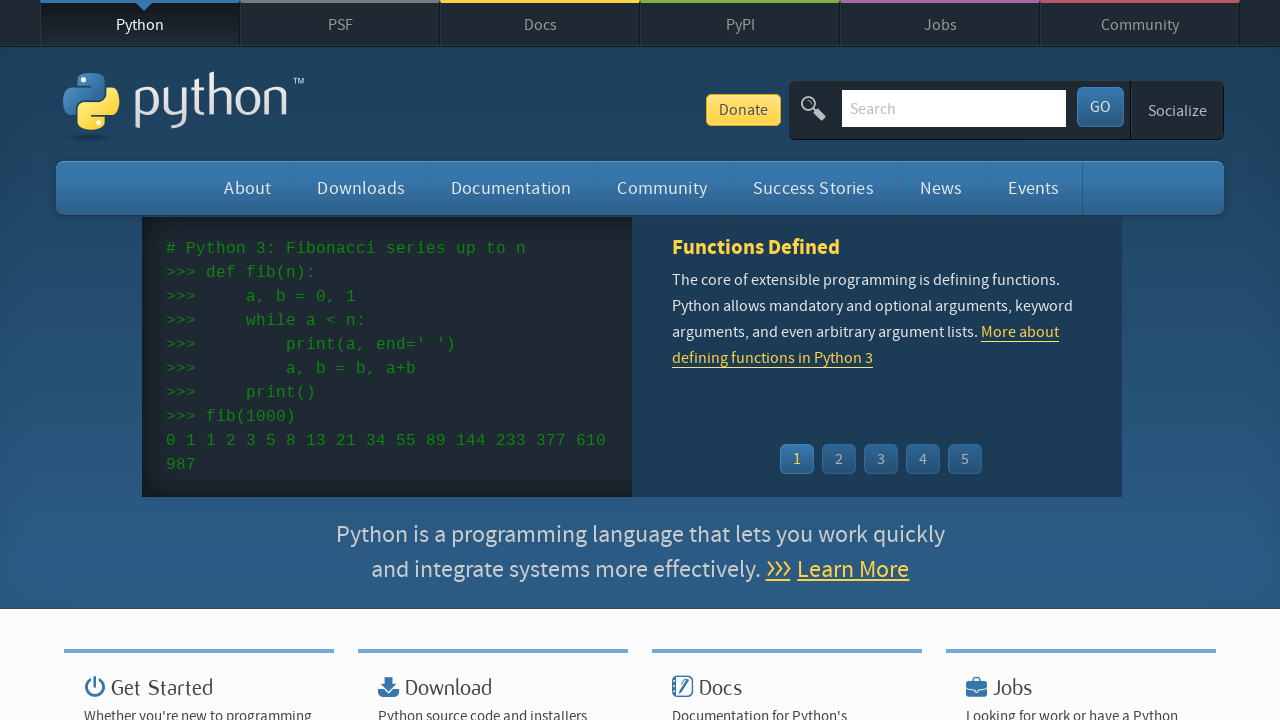